Tests right-click context menu functionality by performing a right-click action on an image element with a pointer cursor style

Starting URL: https://deluxe-menu.com/popup-mode-sample.html

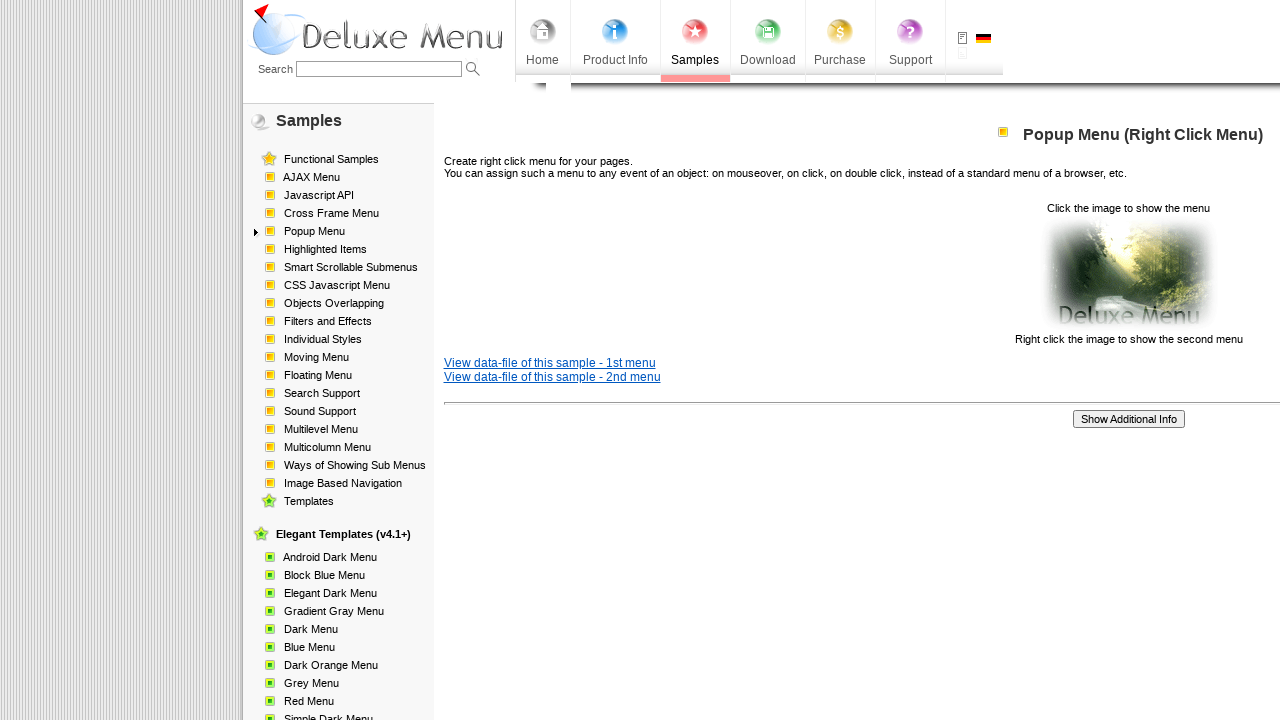

Navigated to popup mode sample page
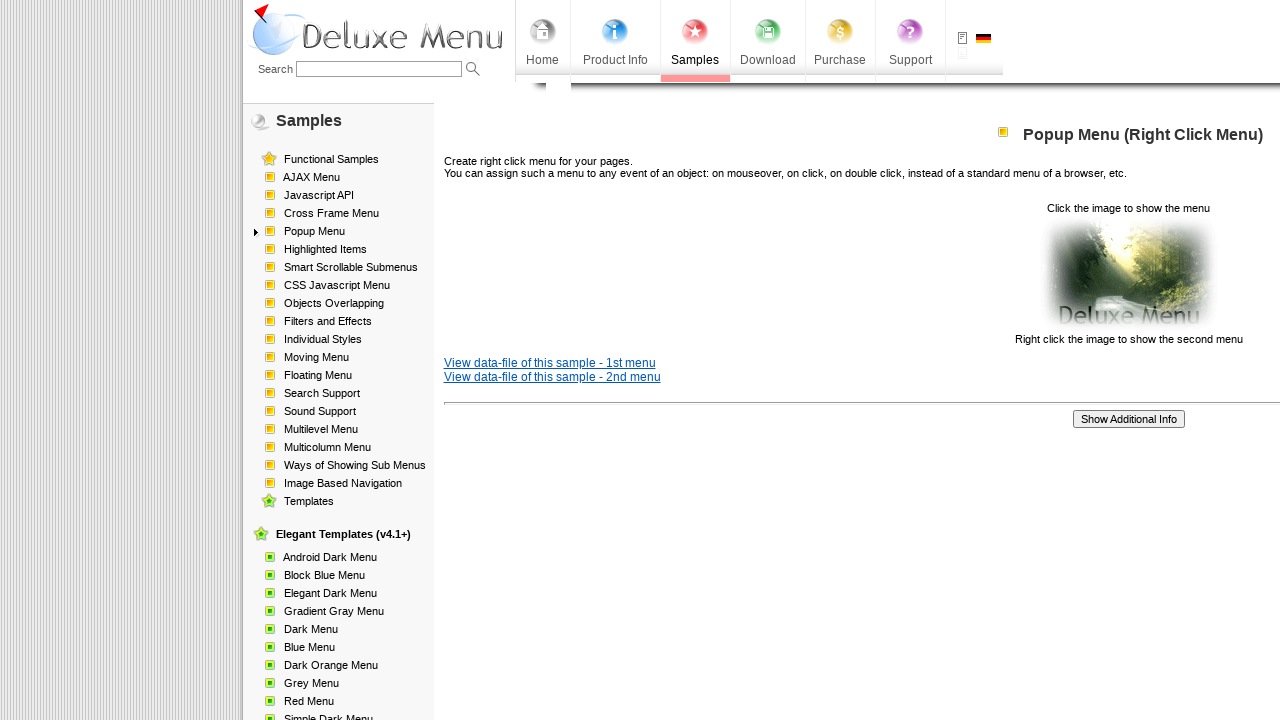

Right-clicked on image element with pointer cursor style to trigger context menu at (1128, 274) on img[style*='cursor: pointer']
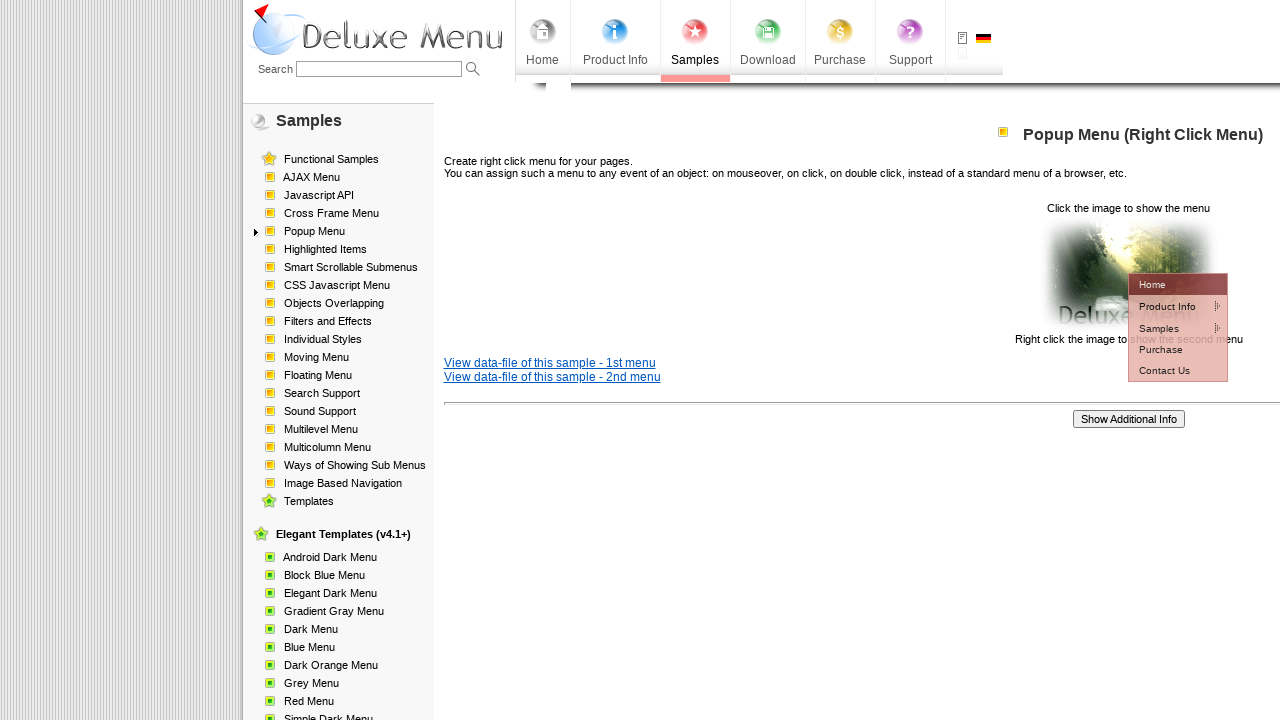

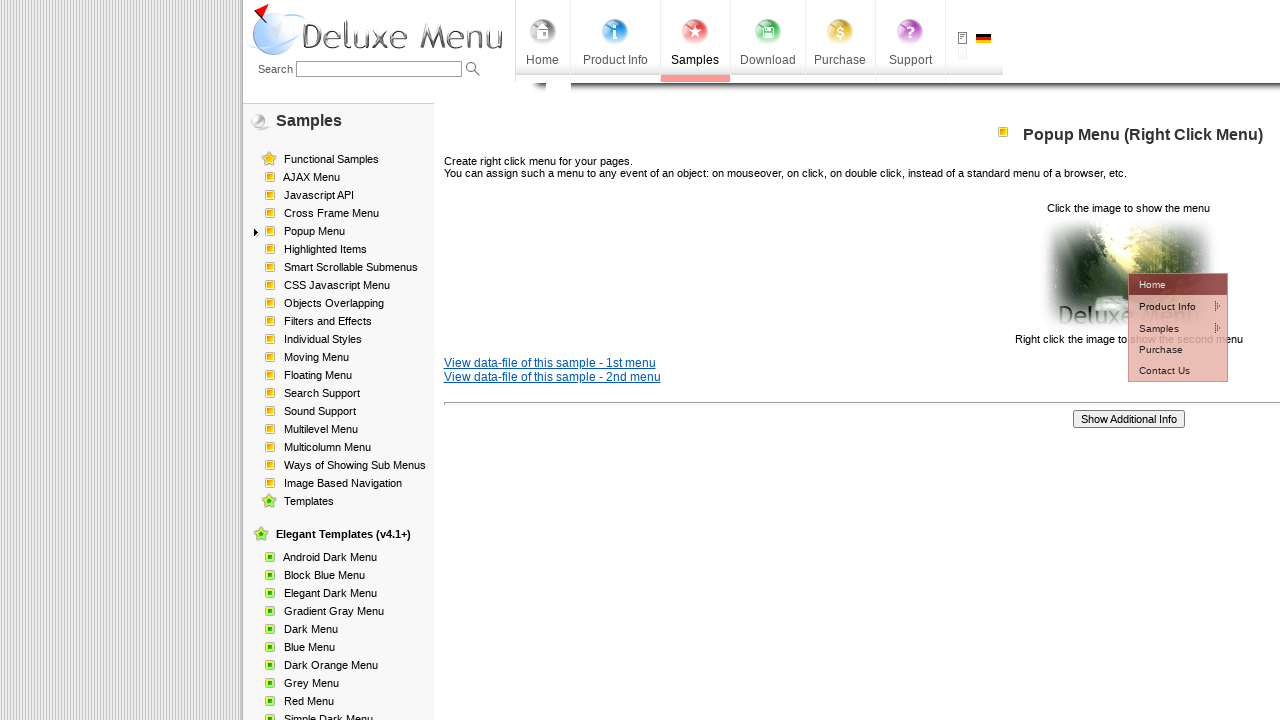